Navigates to the TCS (Tata Consultancy Services) website and verifies the page loads by waiting for the page to be ready.

Starting URL: https://www.tcs.com/

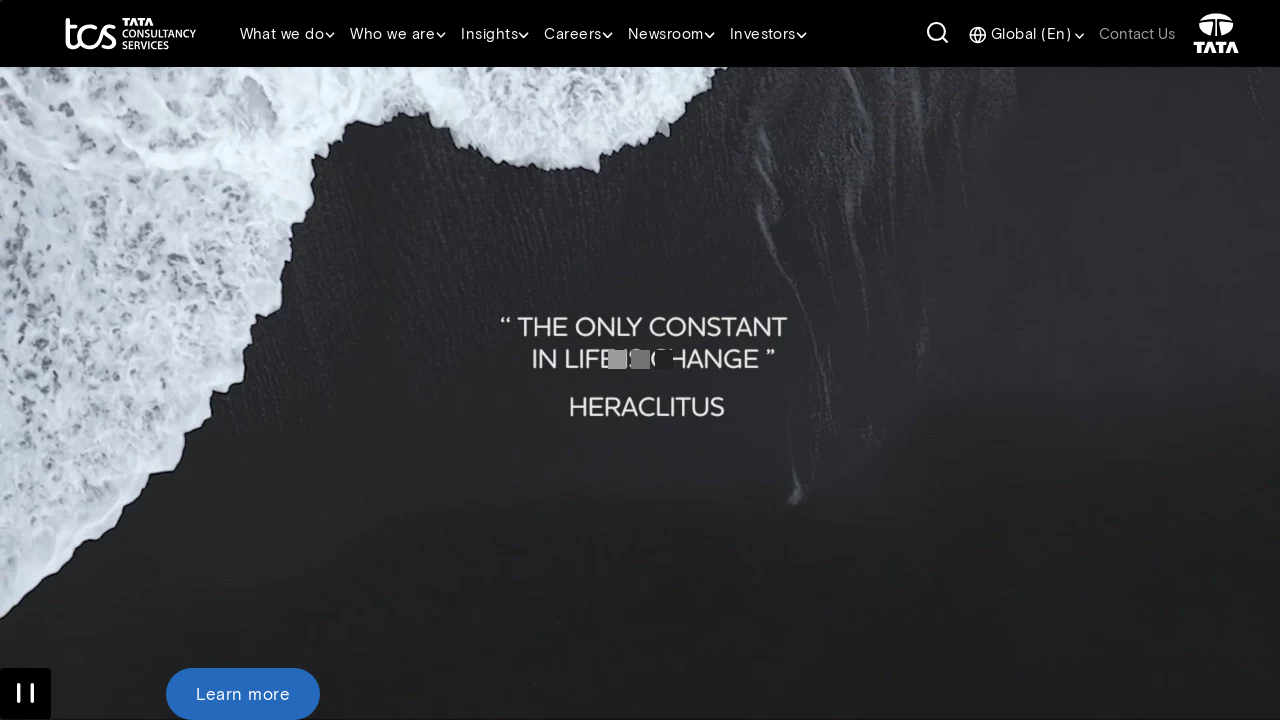

Navigated to TCS website
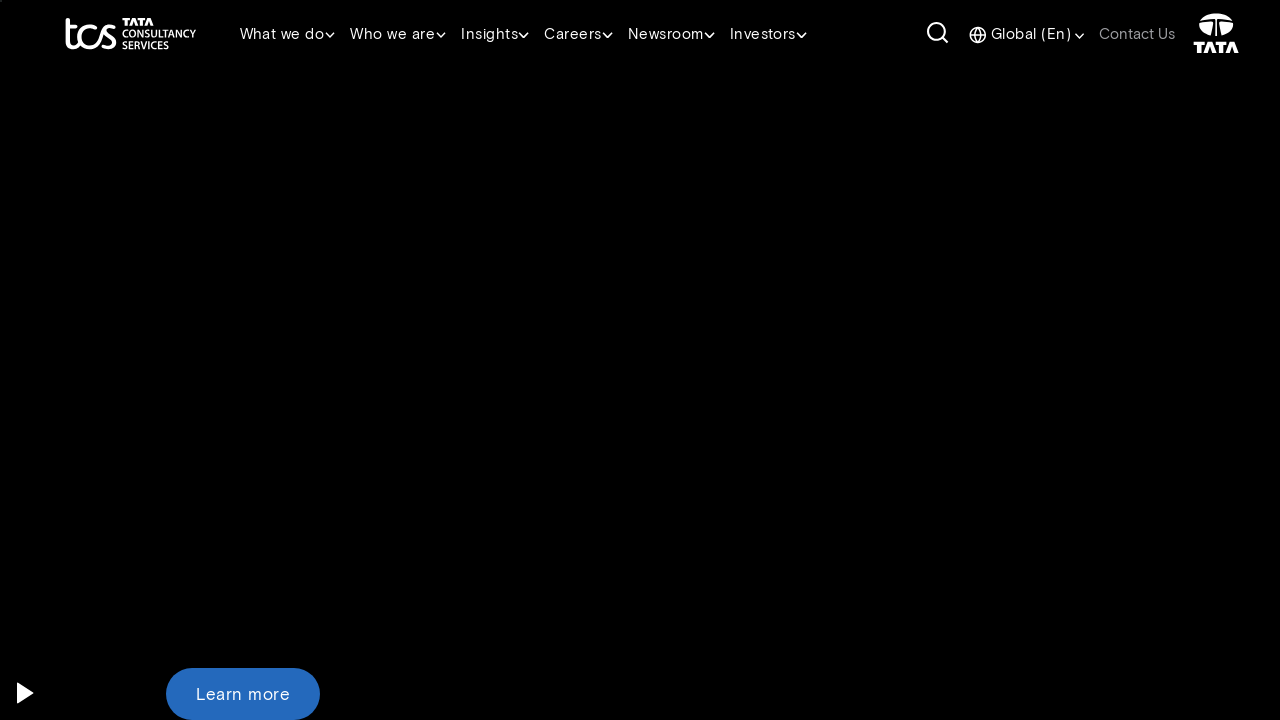

Page fully loaded - DOM content ready
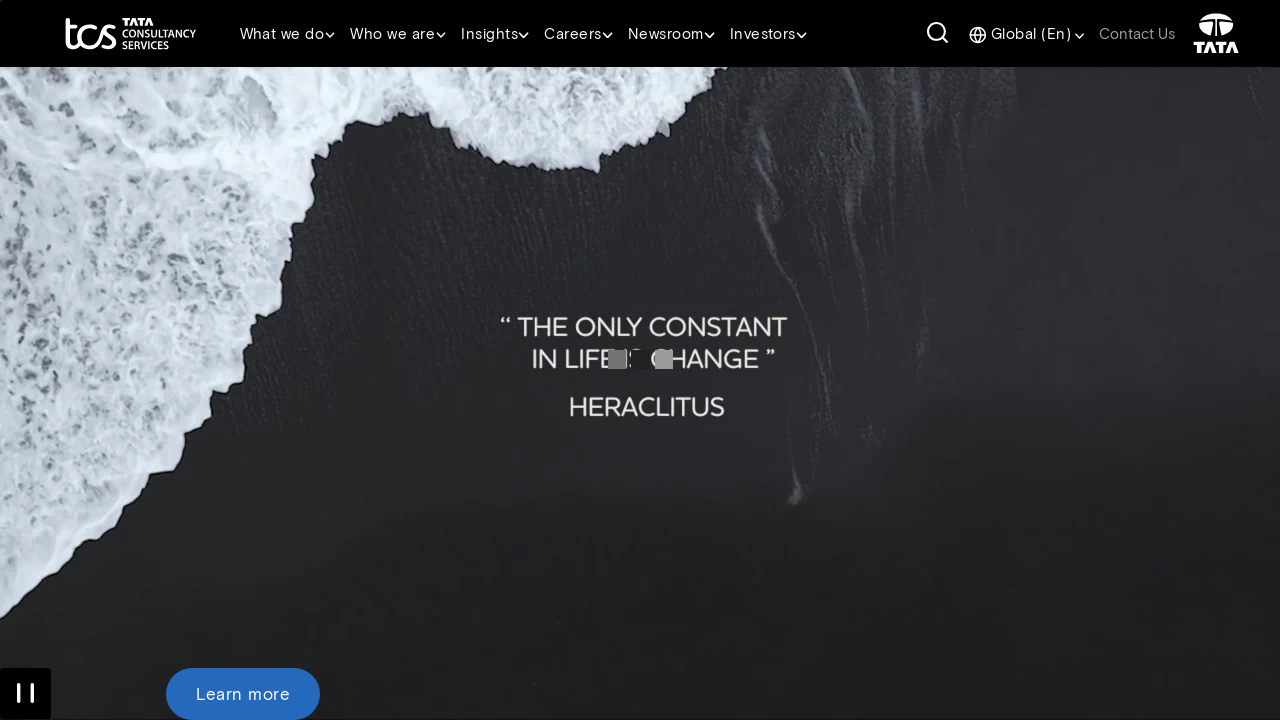

Retrieved page title: Tata Consultancy Services: Building Perpetually Adaptive Enterprises
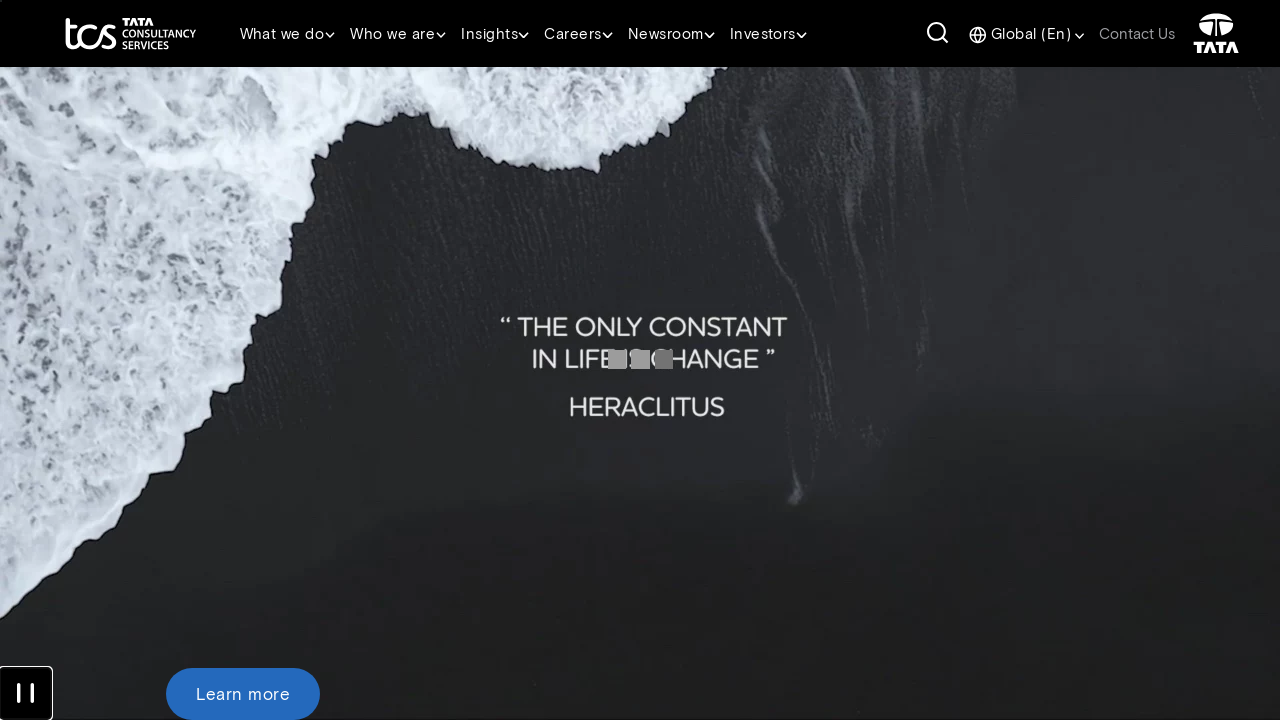

Printed page title to console
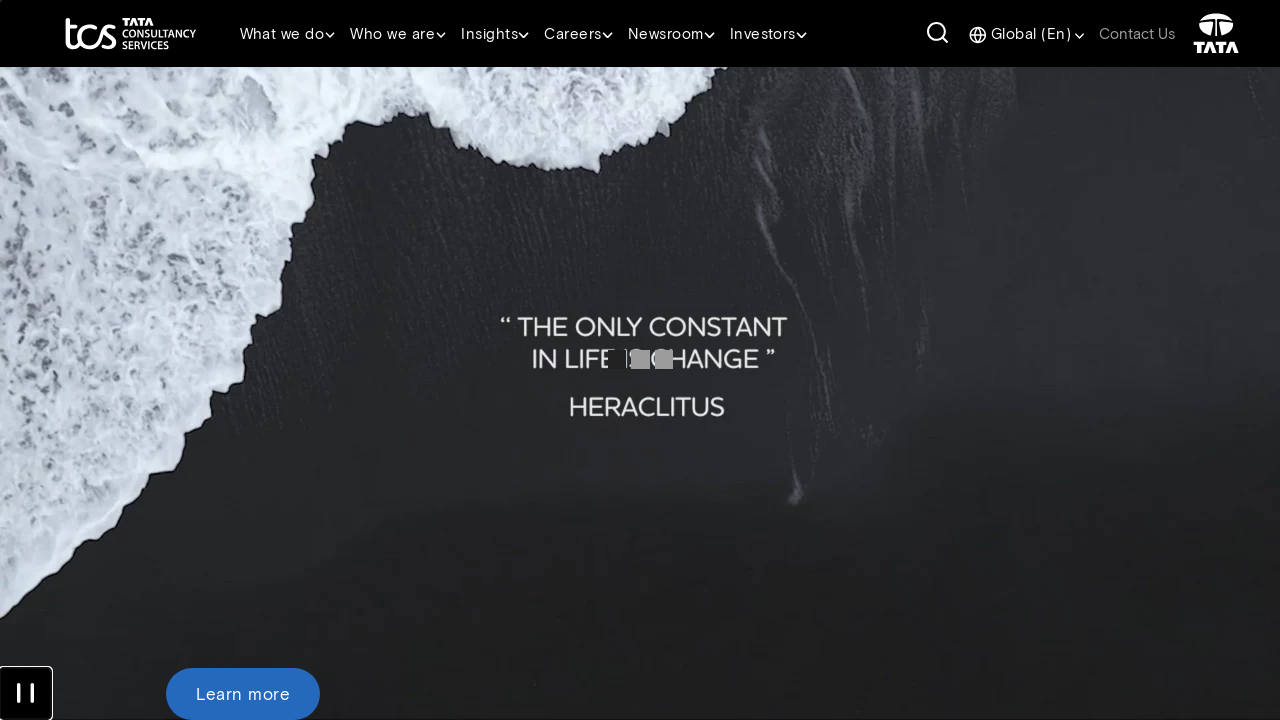

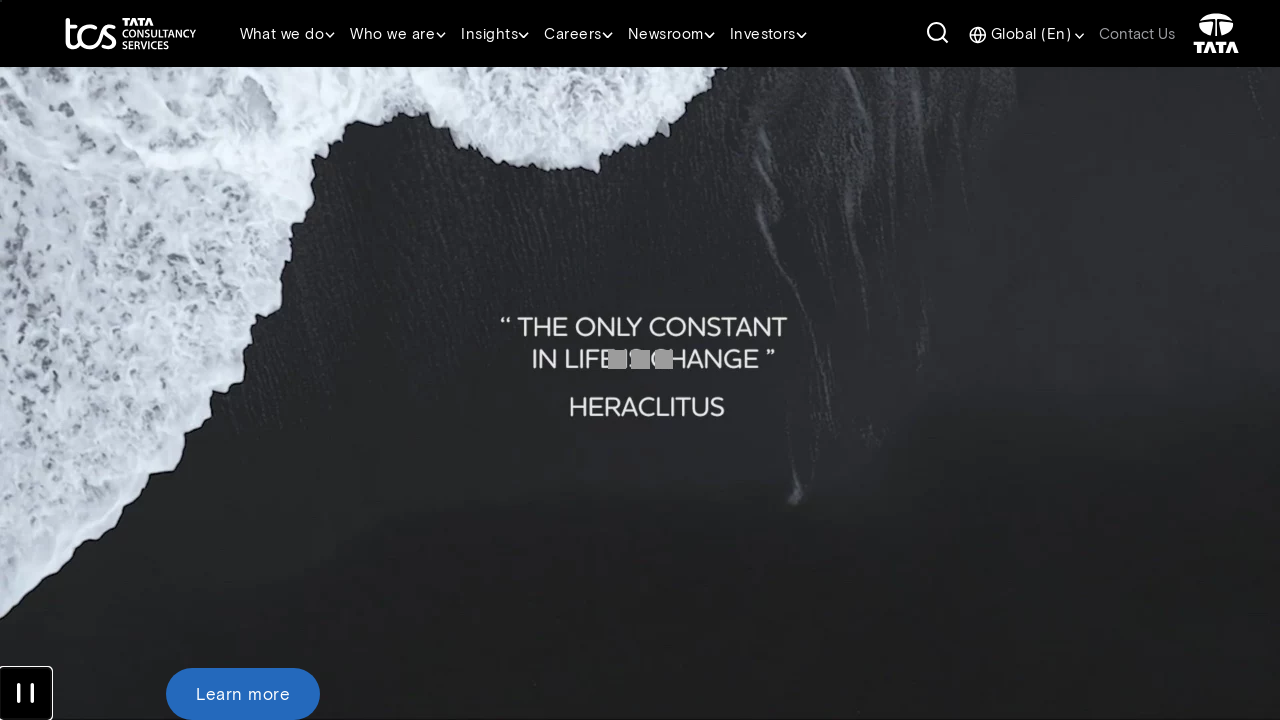